Navigates to a flower shop page, clicks through an age verification button, and verifies that product listings are displayed on the page.

Starting URL: https://www.wholesome.co/shop/flower/

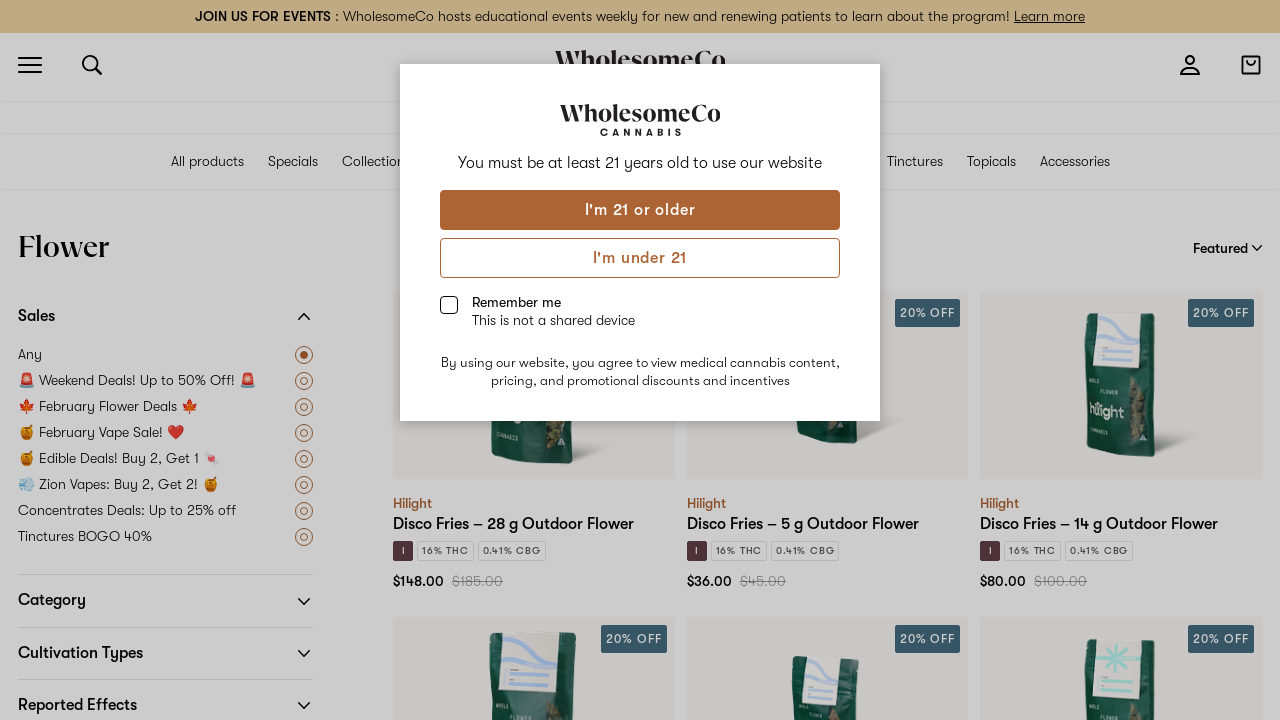

Navigated to flower shop page
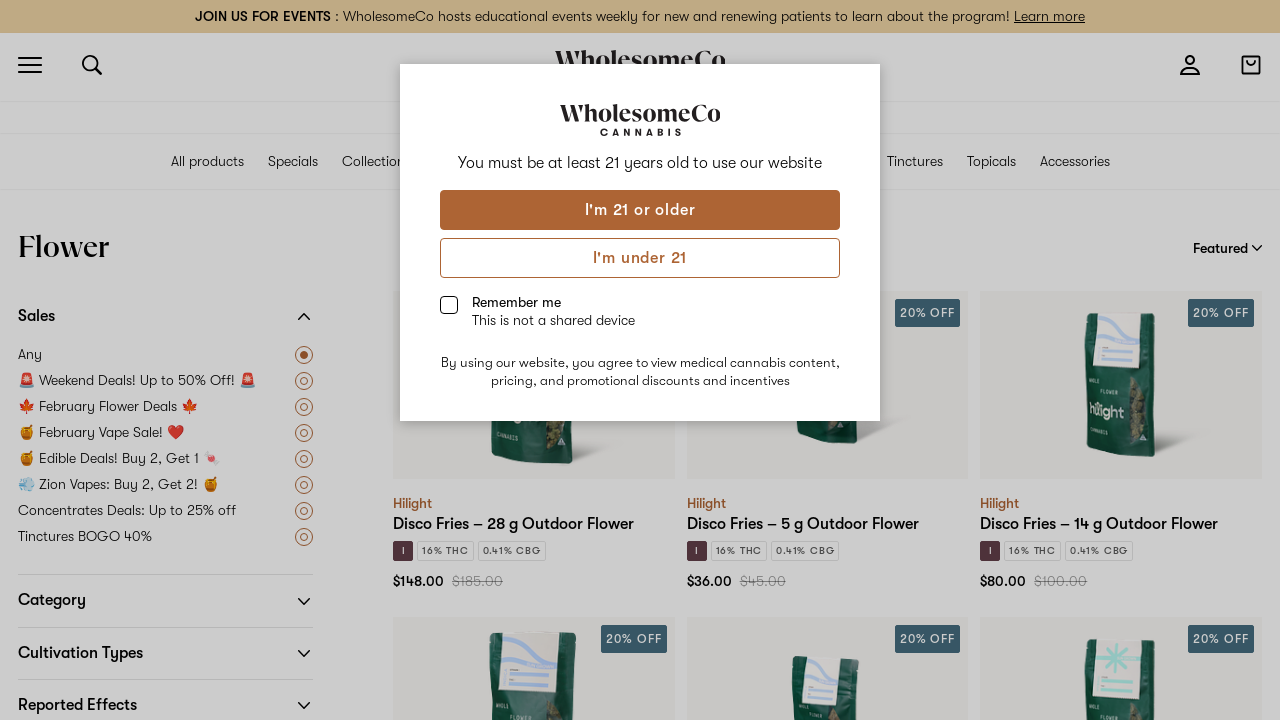

Clicked age verification button at (640, 210) on .button
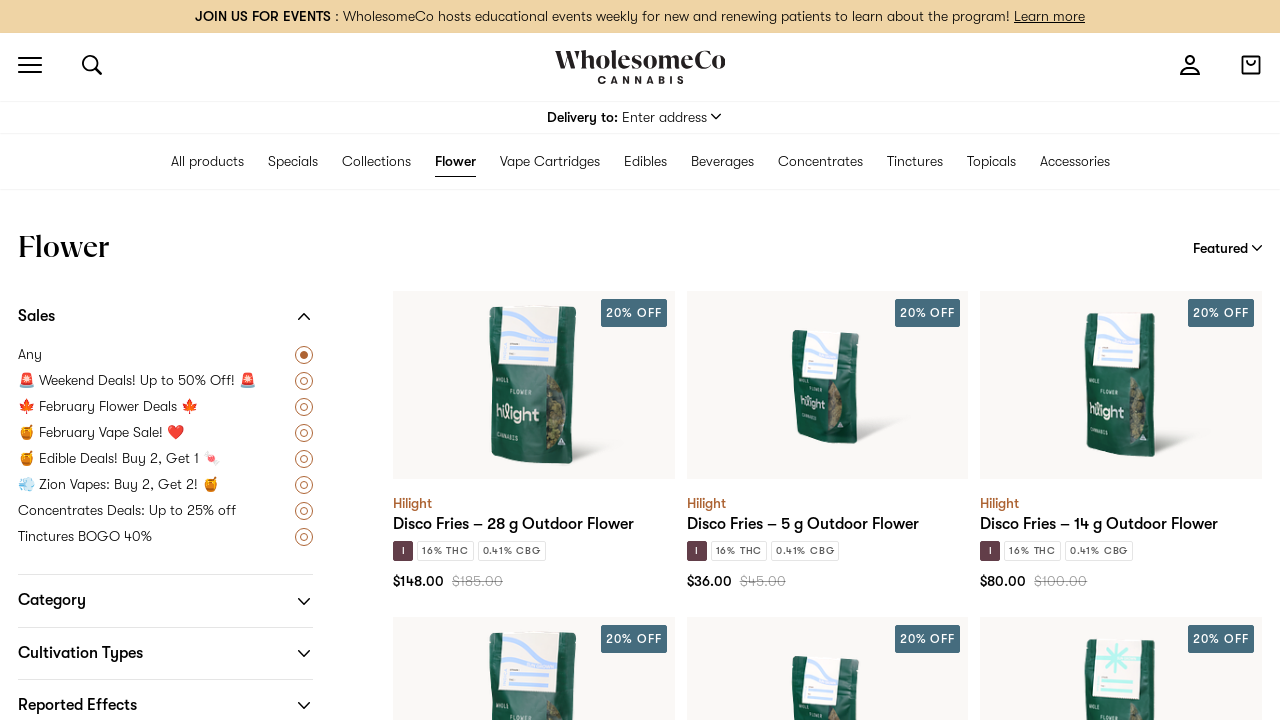

Product listings loaded
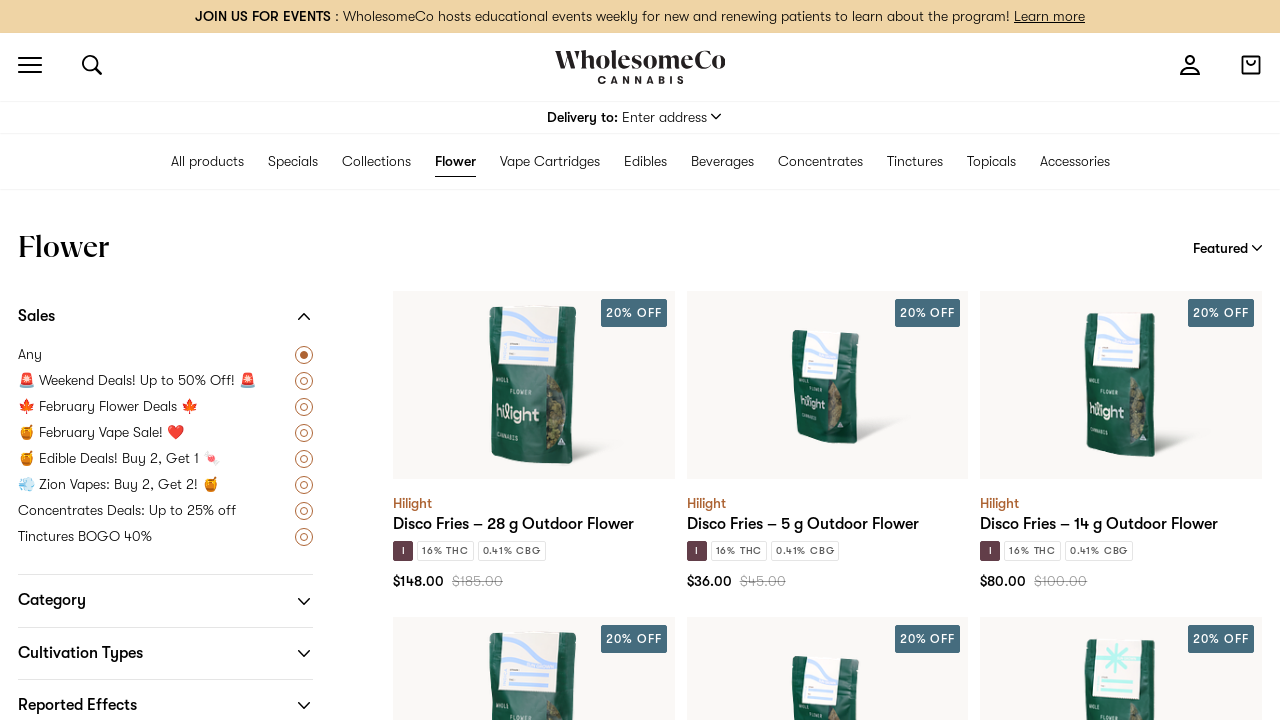

Retrieved product listings count
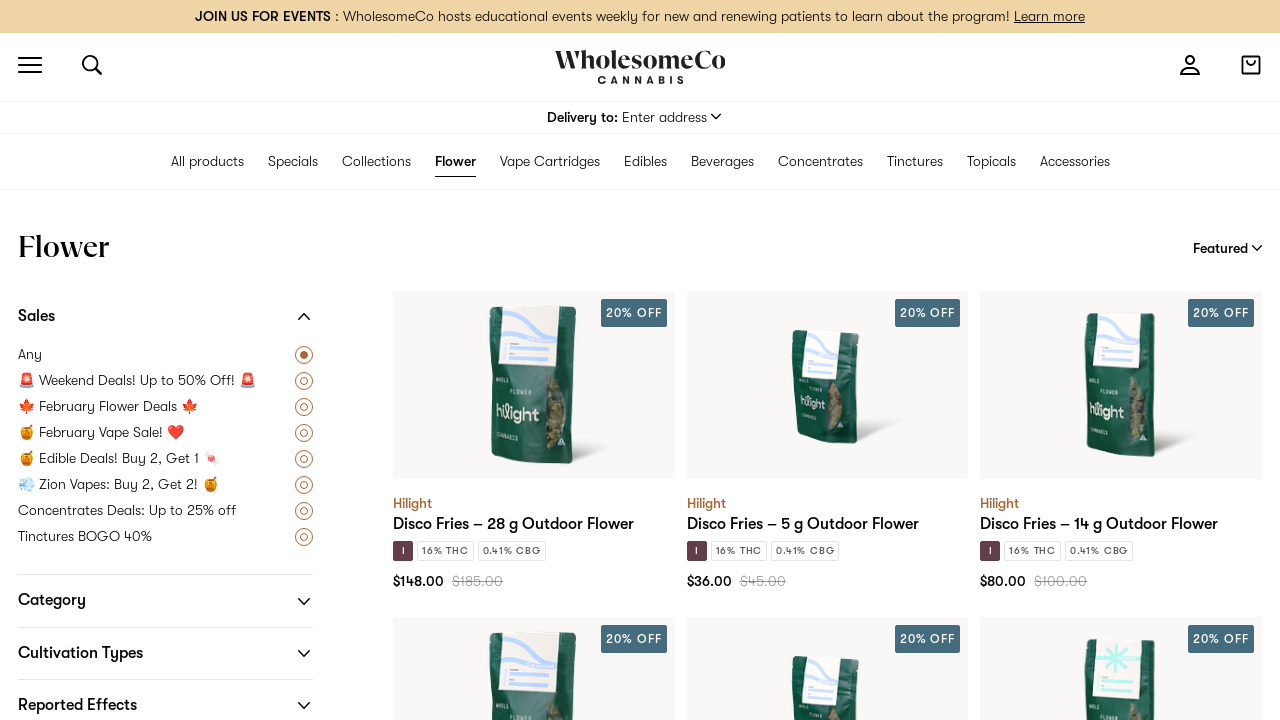

Verified at least one product is displayed on the page
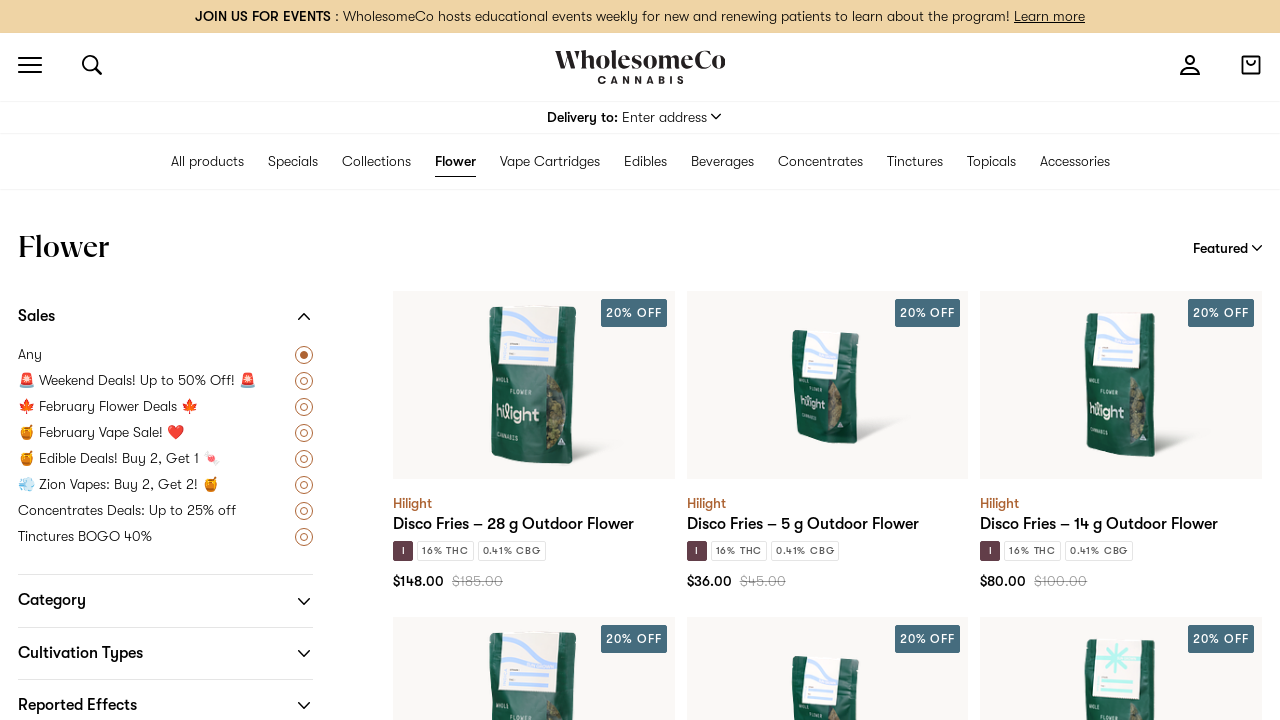

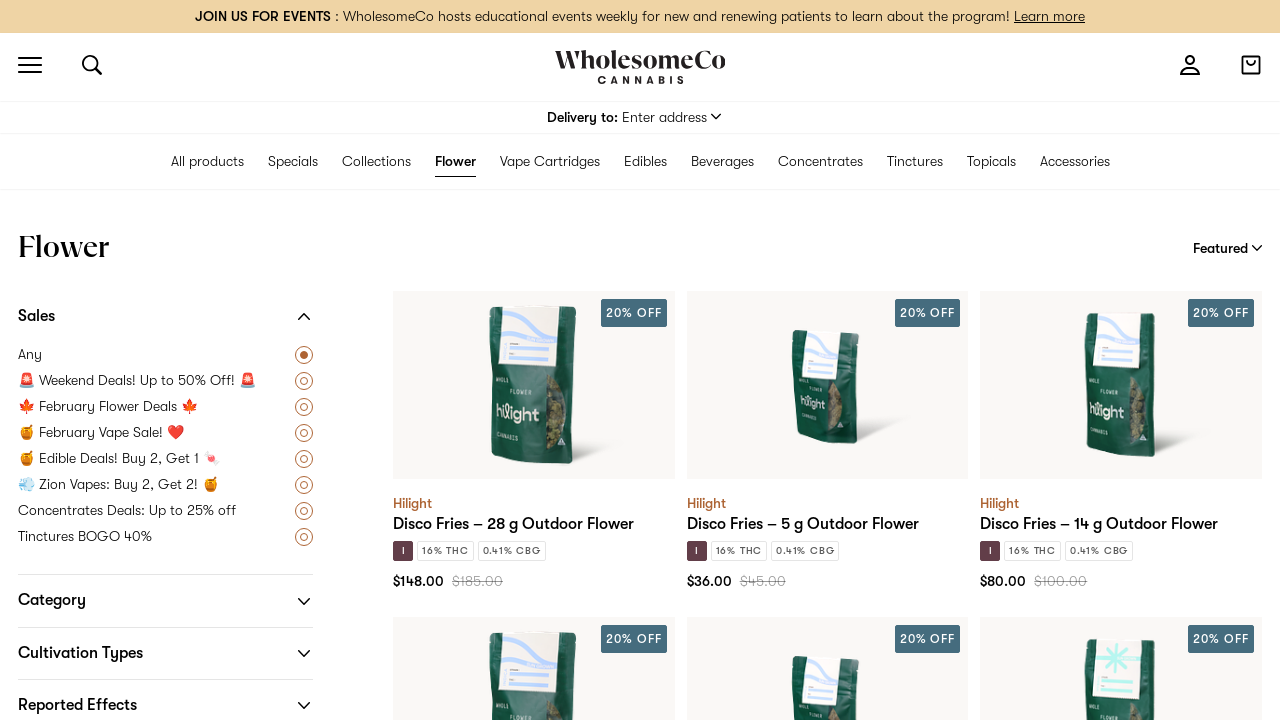